Navigates to OrangeHRM demo login page and clicks on a hyperlink containing partial text "OrangeHRM," (likely a branding/copyright link)

Starting URL: https://opensource-demo.orangehrmlive.com/web/index.php/auth/login

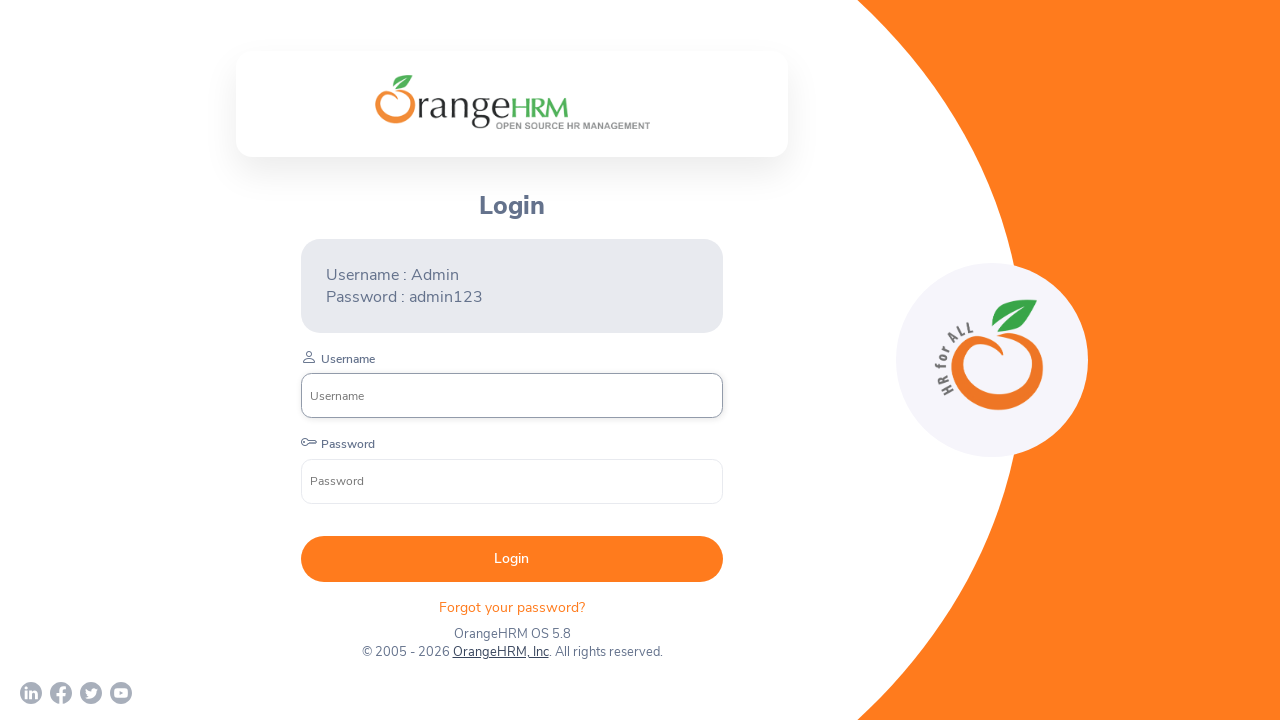

Waited for page to reach networkidle load state
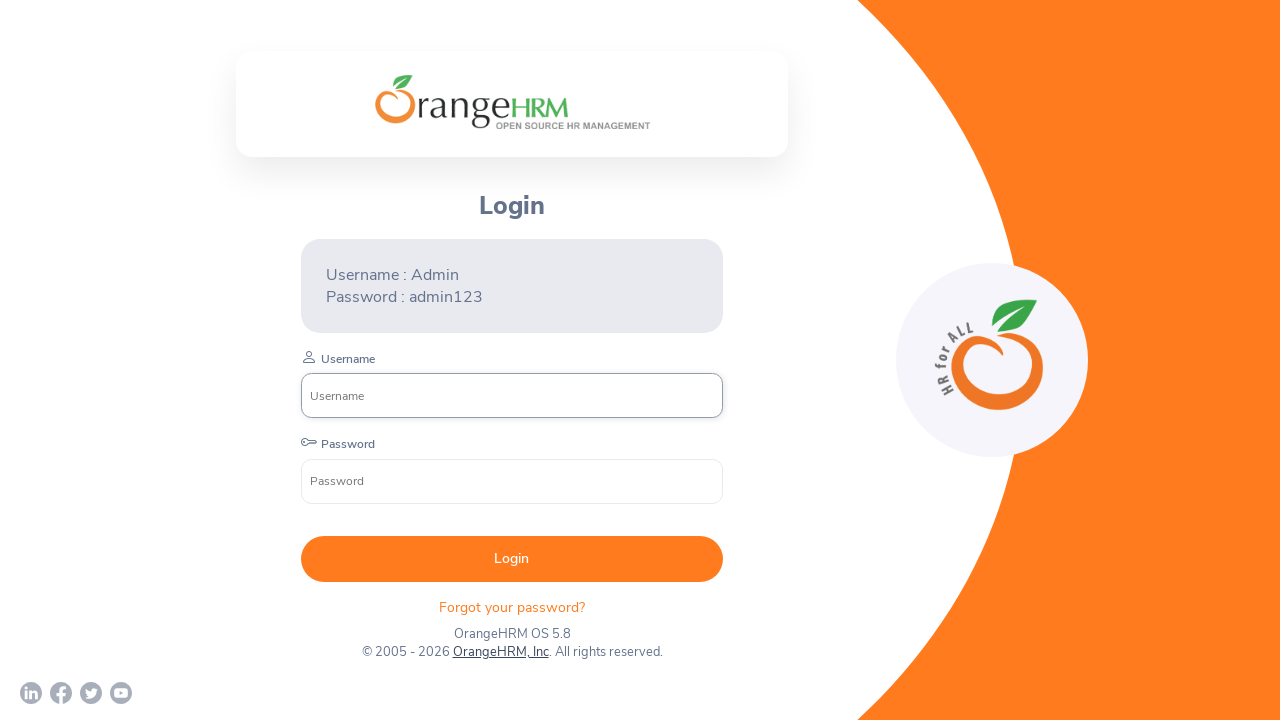

Clicked on hyperlink containing partial text 'OrangeHRM,' at (500, 652) on a:has-text('OrangeHRM,')
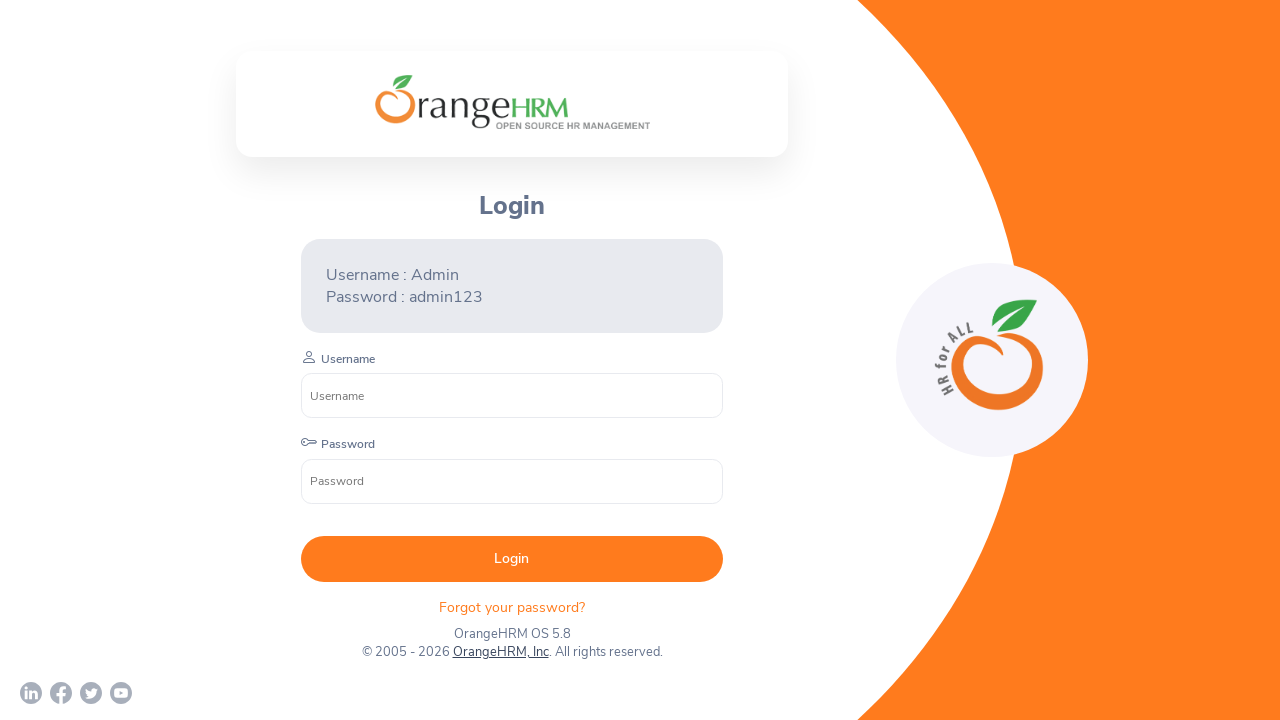

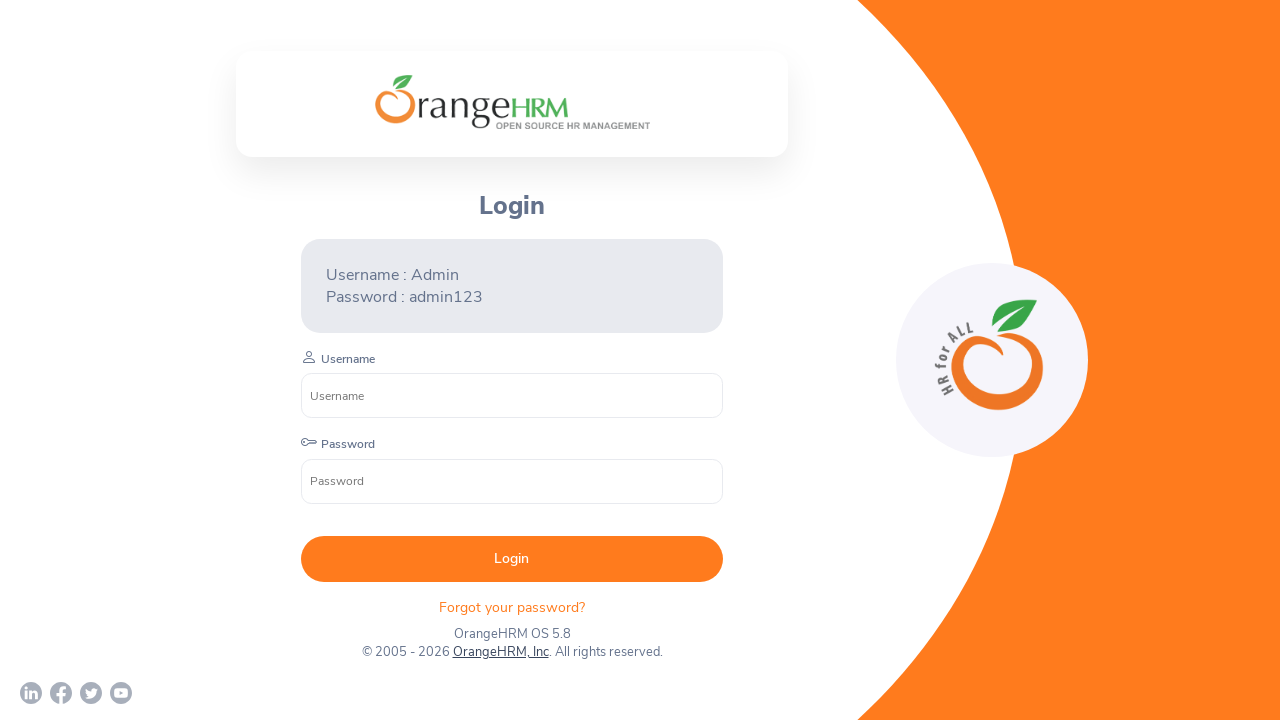